Tests dynamic content functionality by clicking a button and waiting for specific text to appear in an element

Starting URL: https://www.training-support.net/webelements/dynamic-content

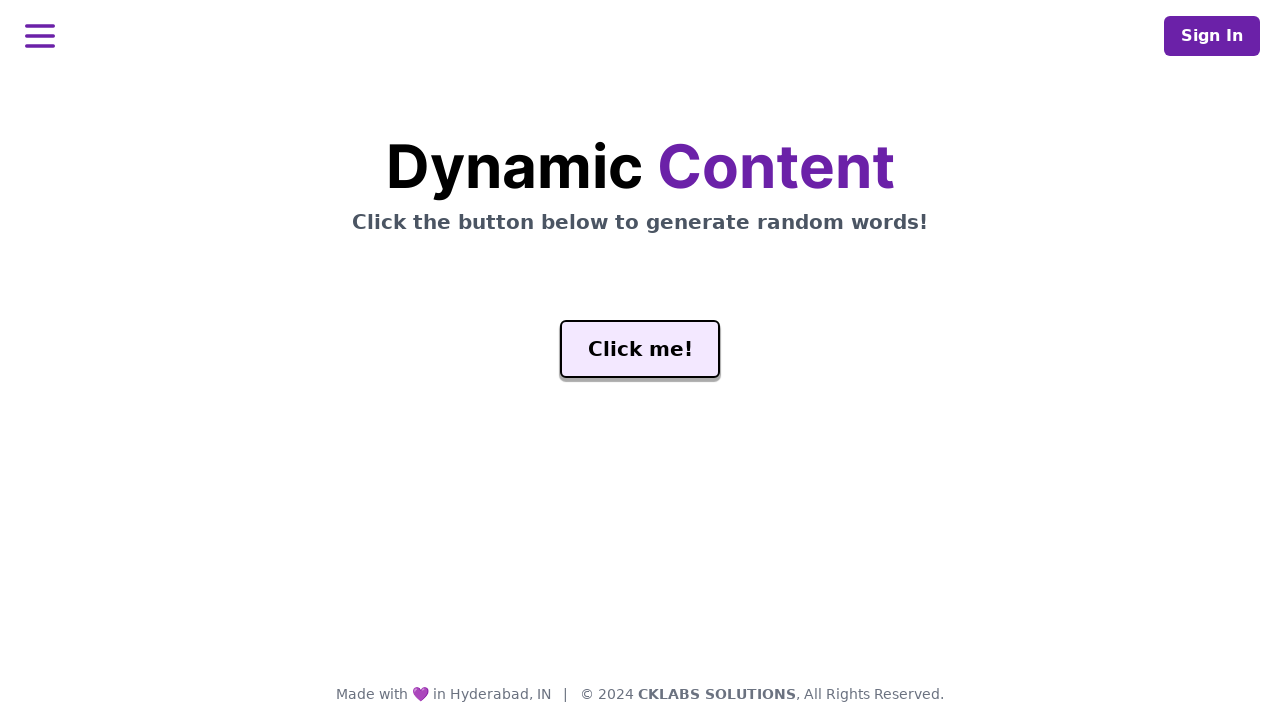

Clicked the generate button to trigger dynamic content at (640, 349) on #genButton
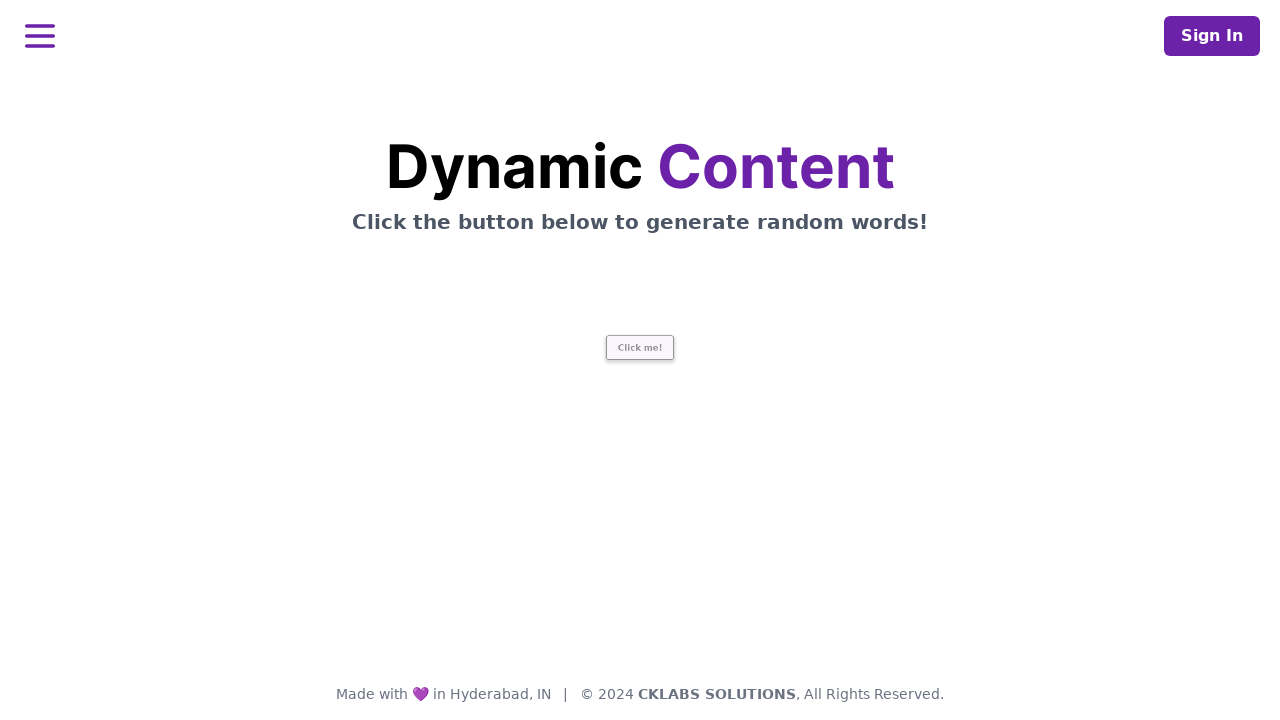

Waited for the word 'release' to appear in the dynamic content element
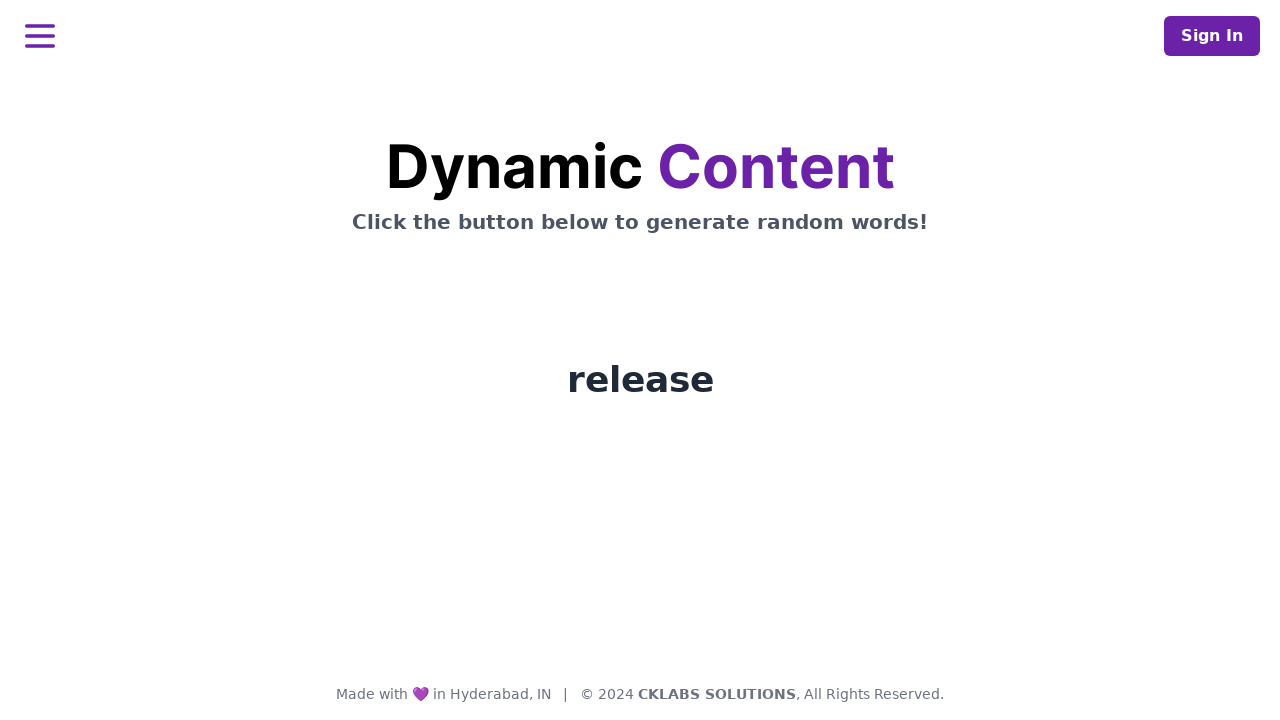

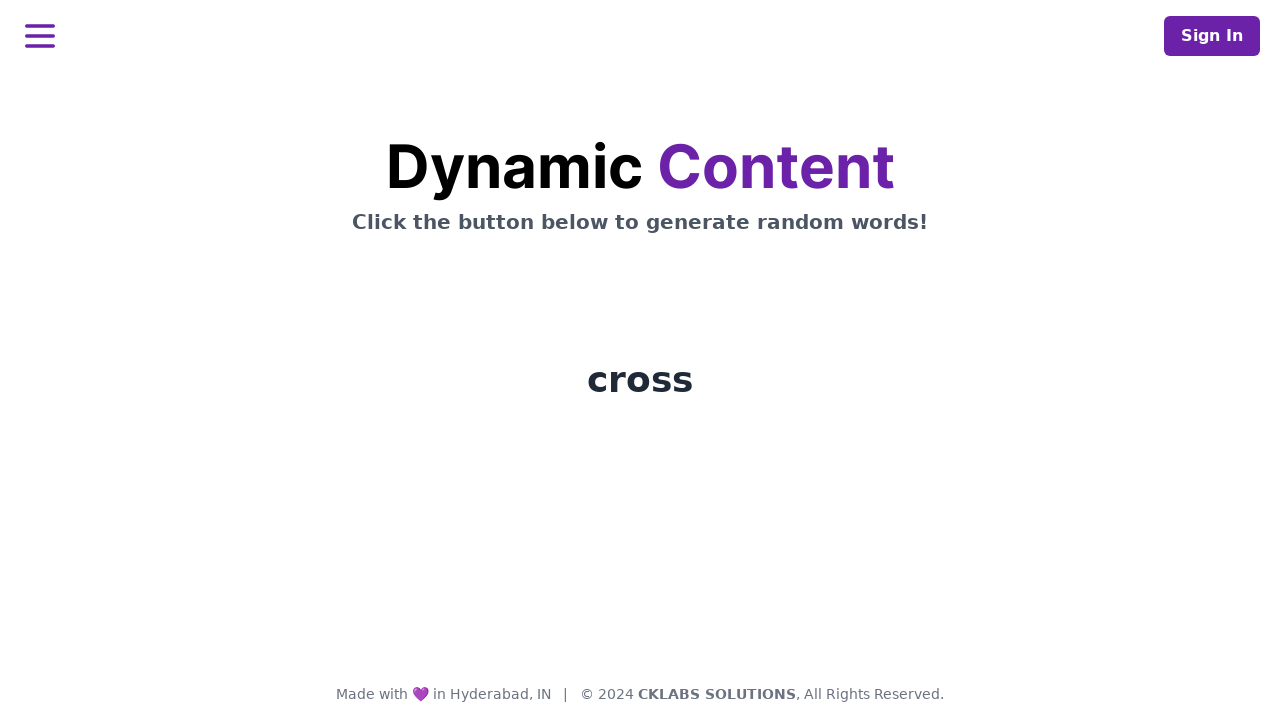